Tests the Playwright documentation website by verifying the title, clicking the "Get Started" link, and confirming the Installation heading is visible on the resulting page.

Starting URL: https://playwright.dev

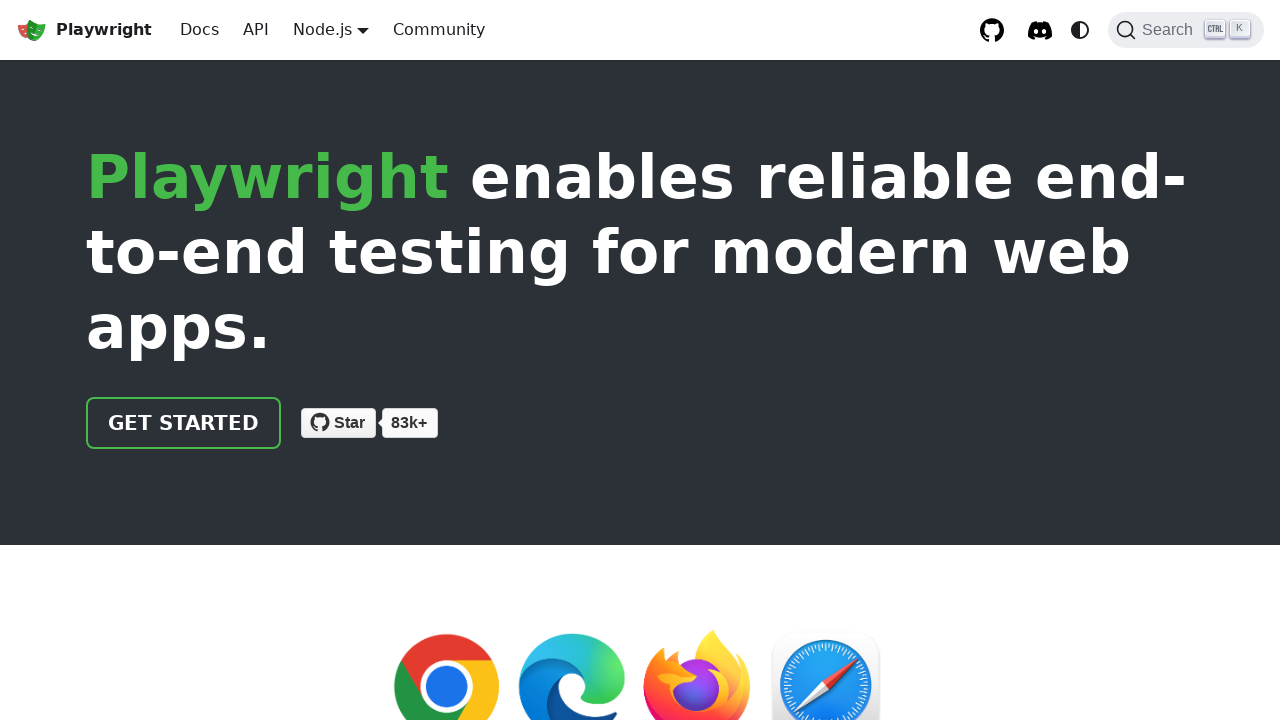

Verified page title contains 'Playwright'
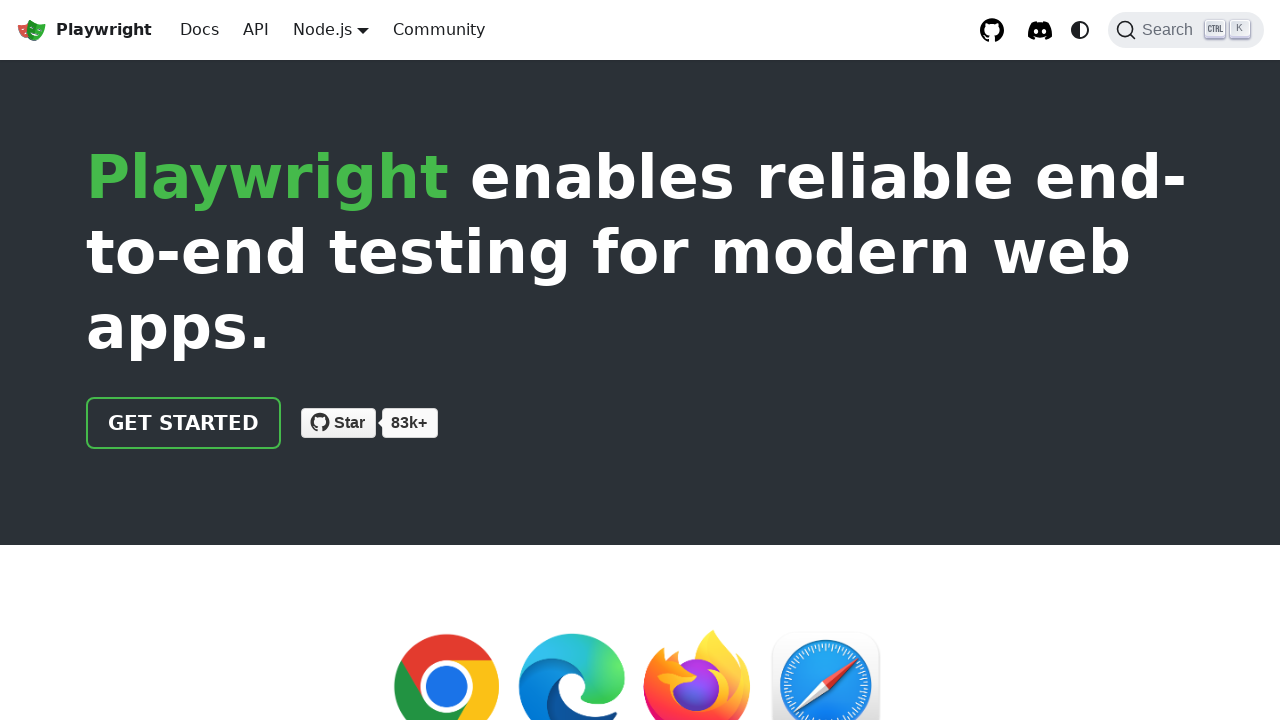

Located the 'Get Started' link
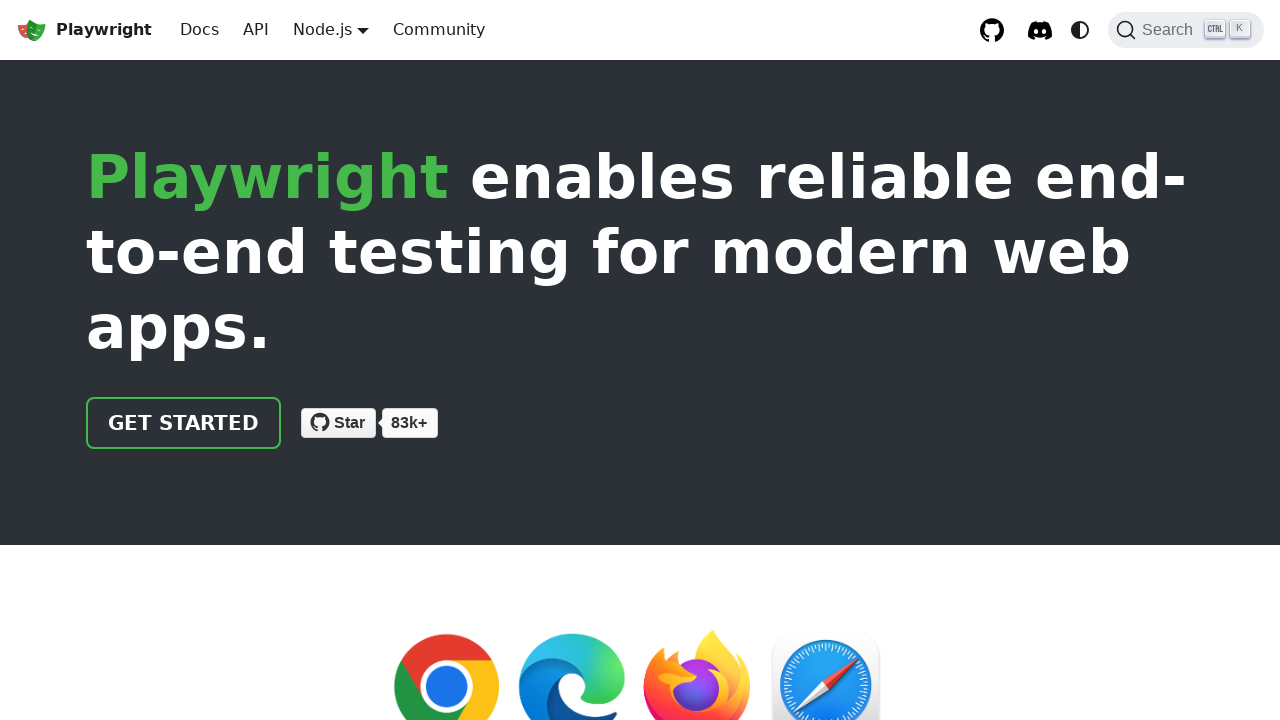

Verified 'Get Started' link href is '/docs/intro'
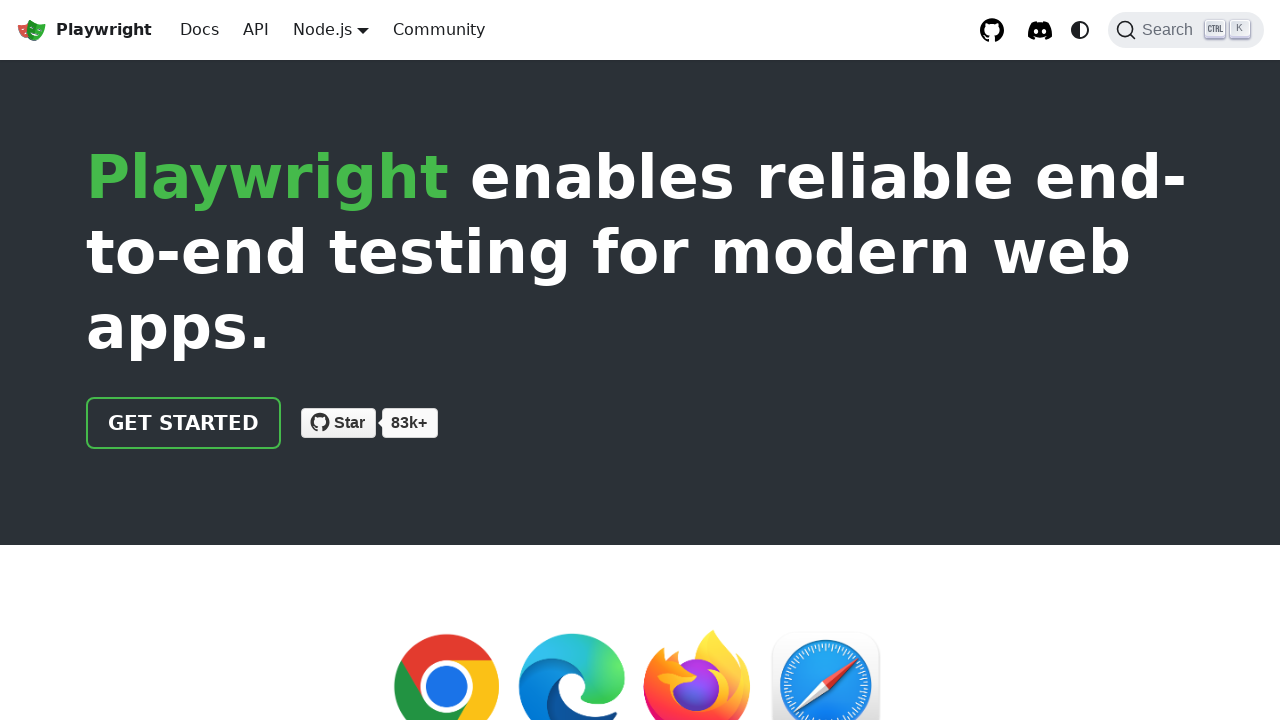

Clicked the 'Get Started' link at (184, 423) on internal:role=link[name="Get Started"i]
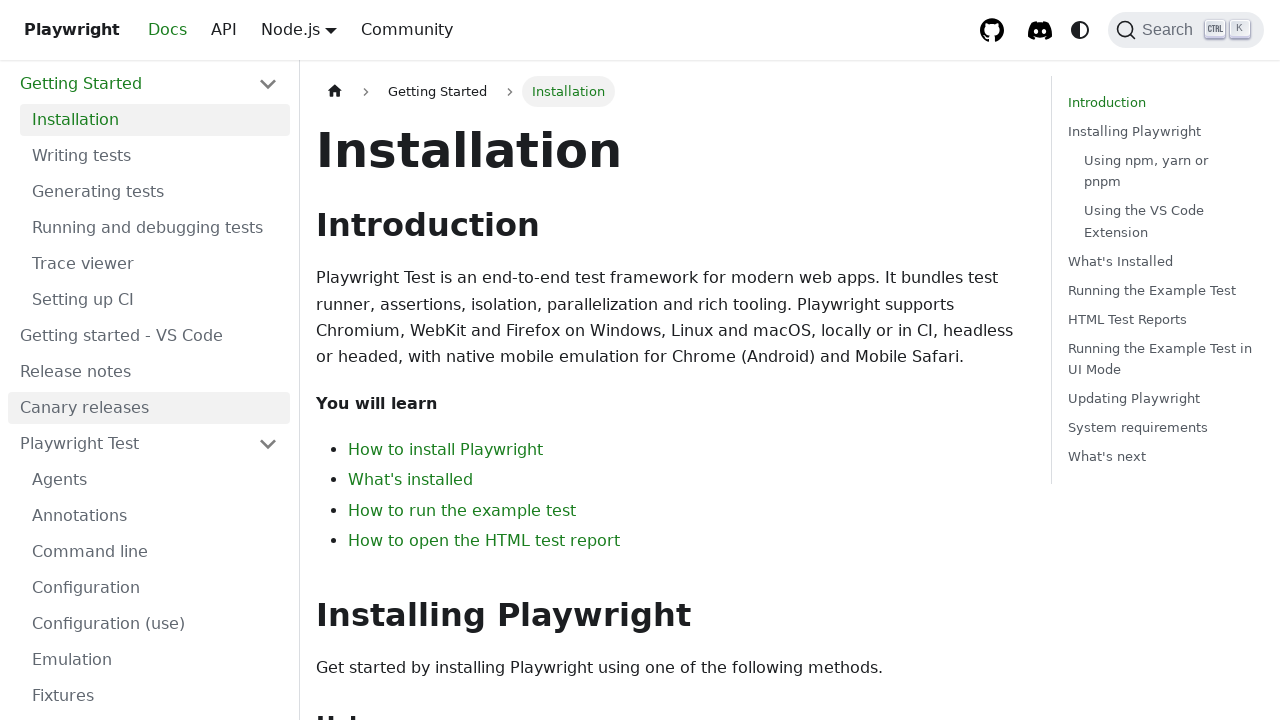

Installation heading is visible on the page
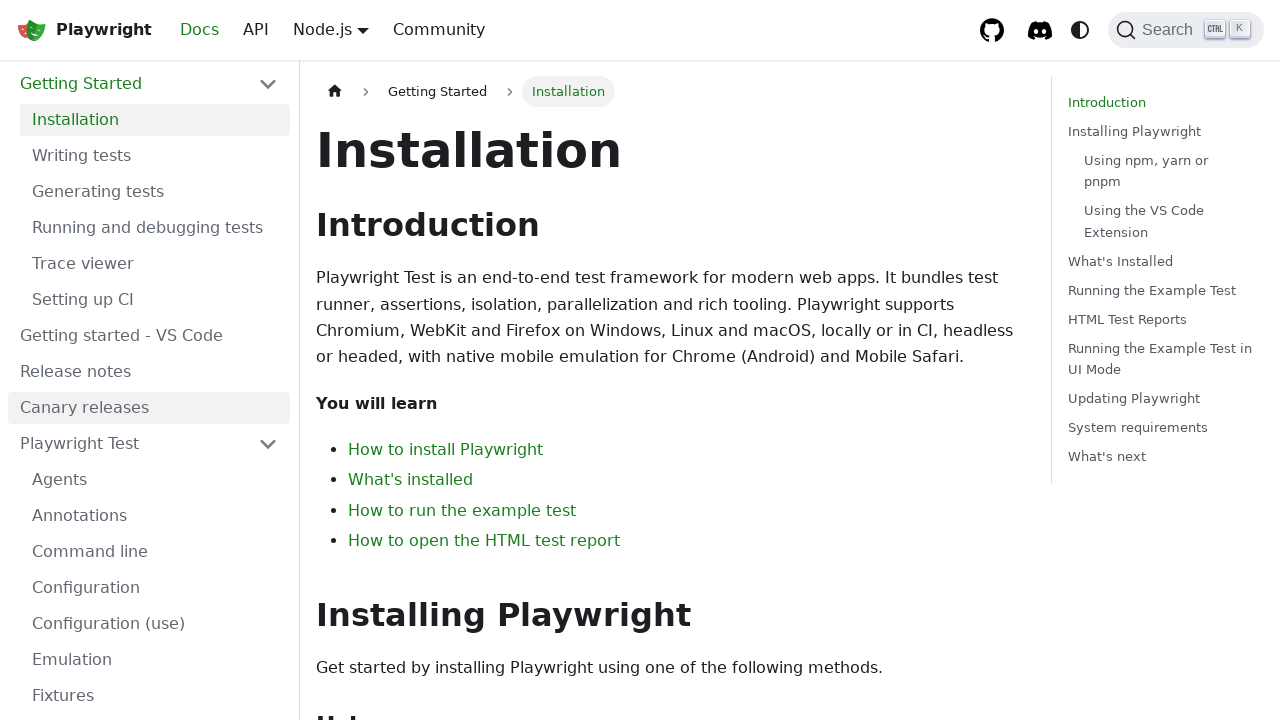

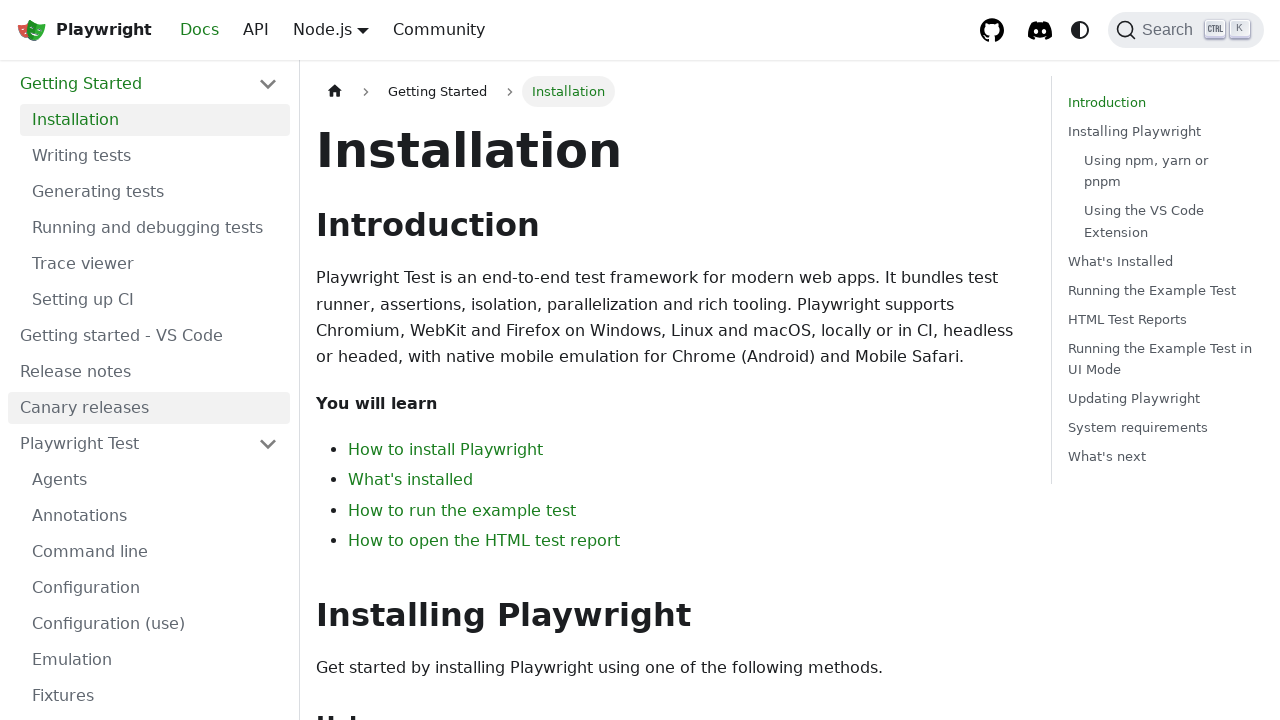